Tests table sorting functionality by clicking on the first column header and verifying that the items are sorted alphabetically

Starting URL: https://rahulshettyacademy.com/seleniumPractise/#/offers

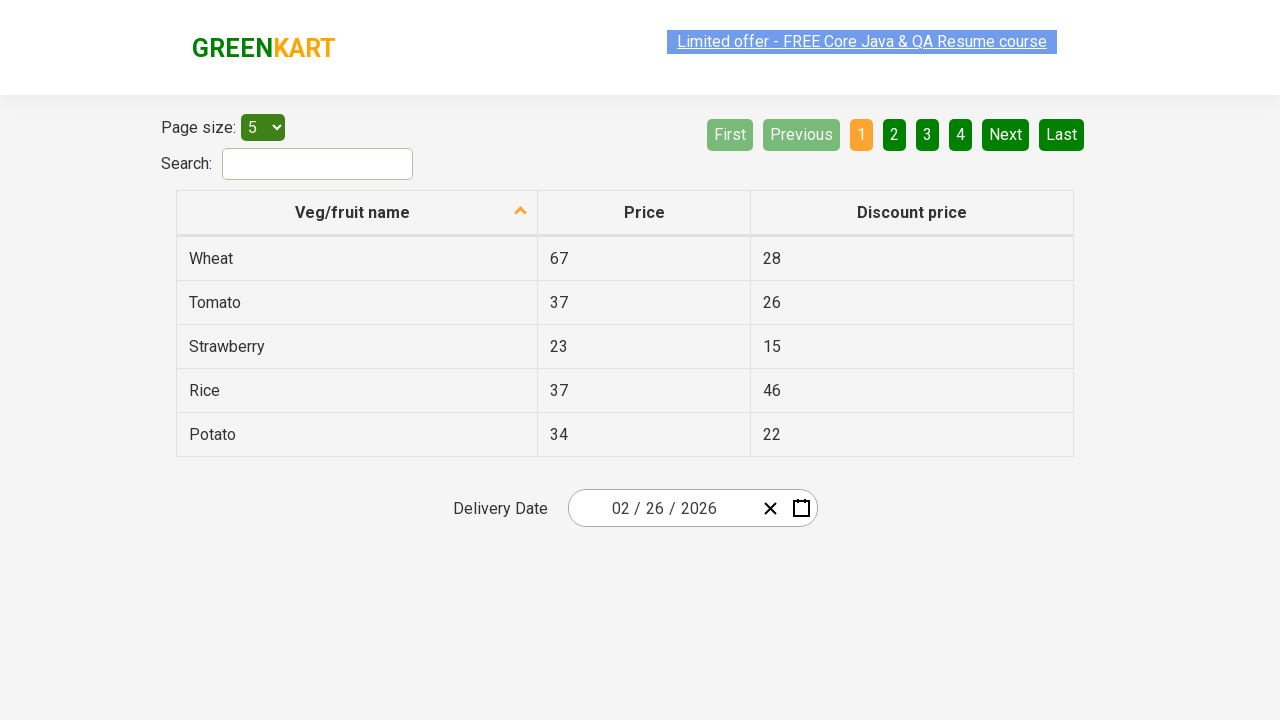

Navigated to offers page
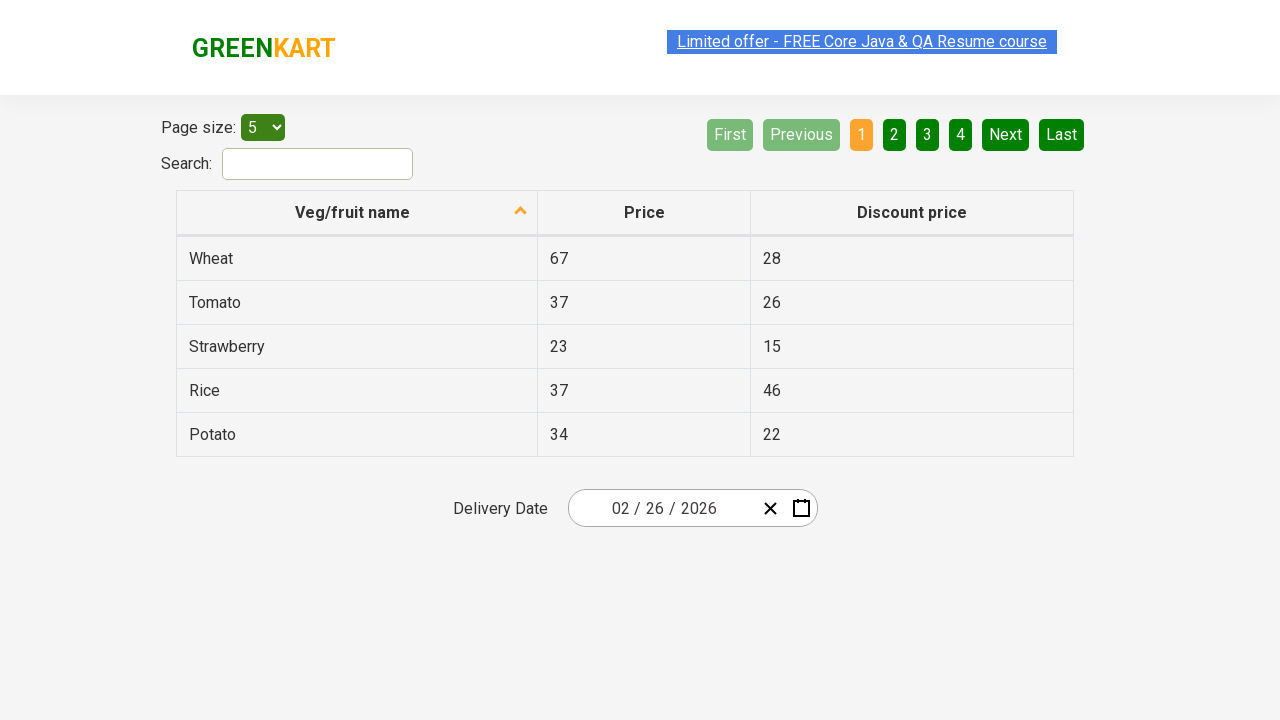

Clicked on first column header to sort at (357, 213) on xpath=//tr/th[1]
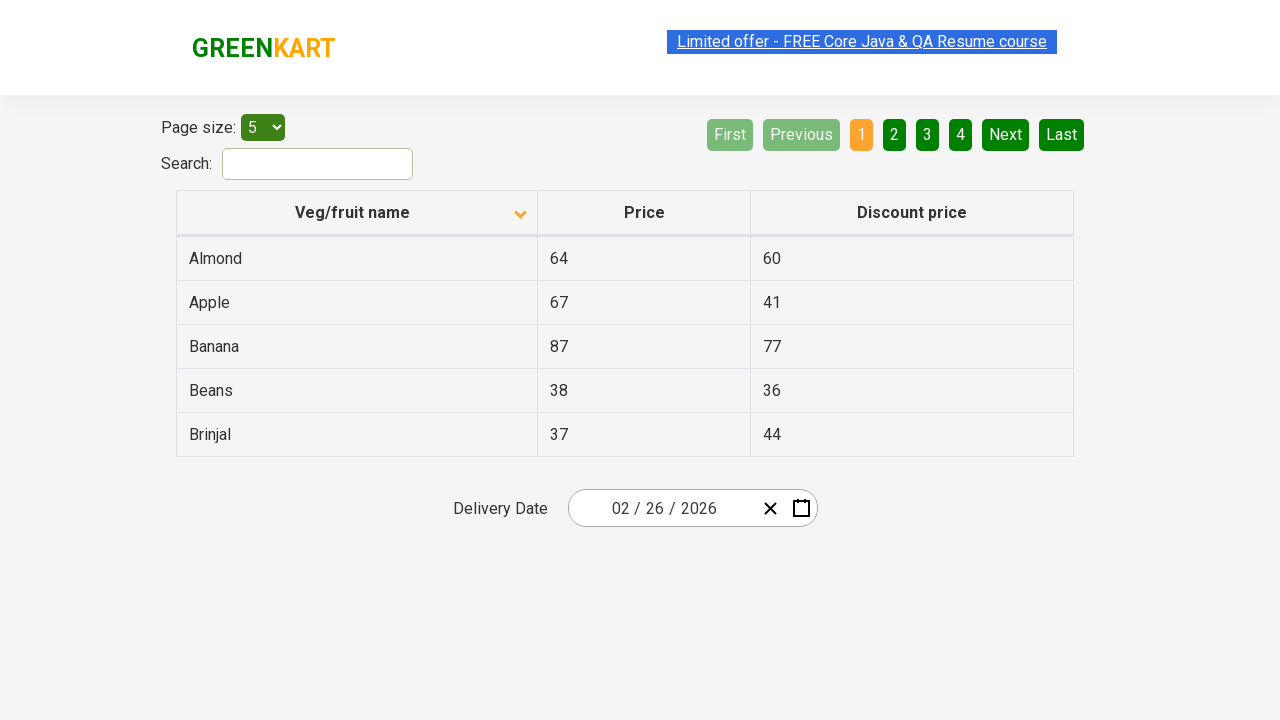

Retrieved all vegetable product names from first column
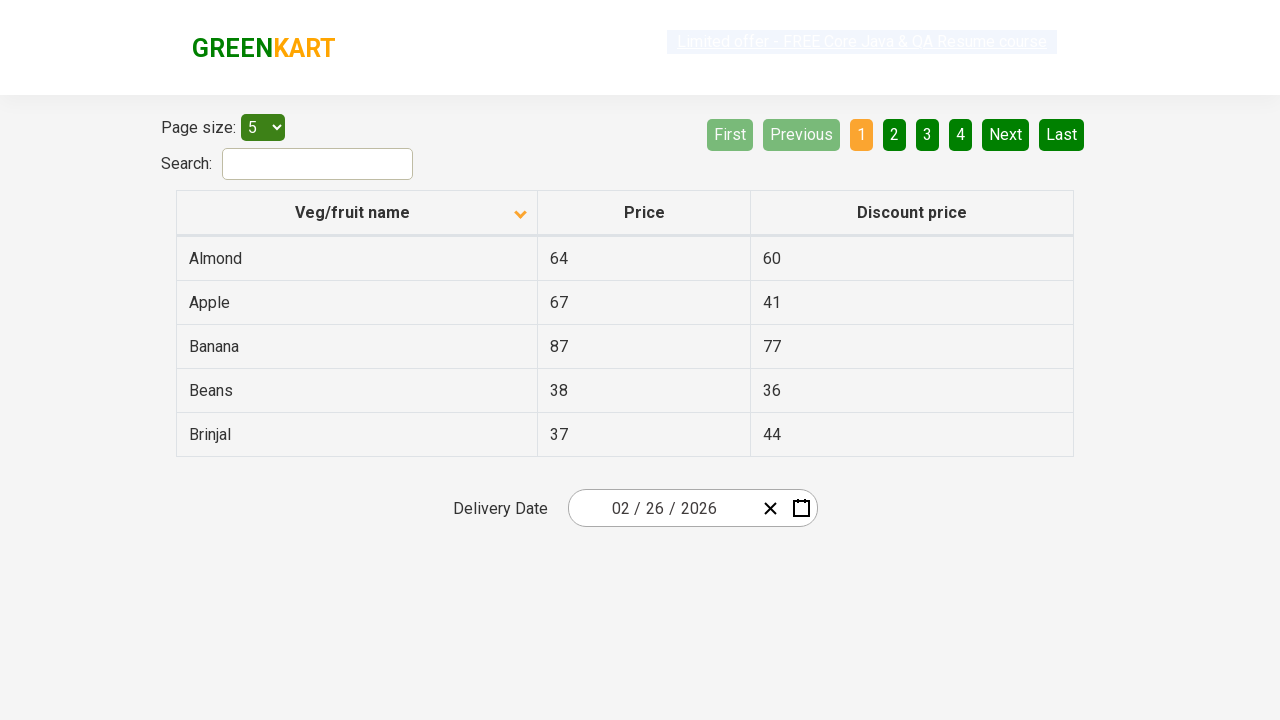

Extracted 5 vegetable names from table cells
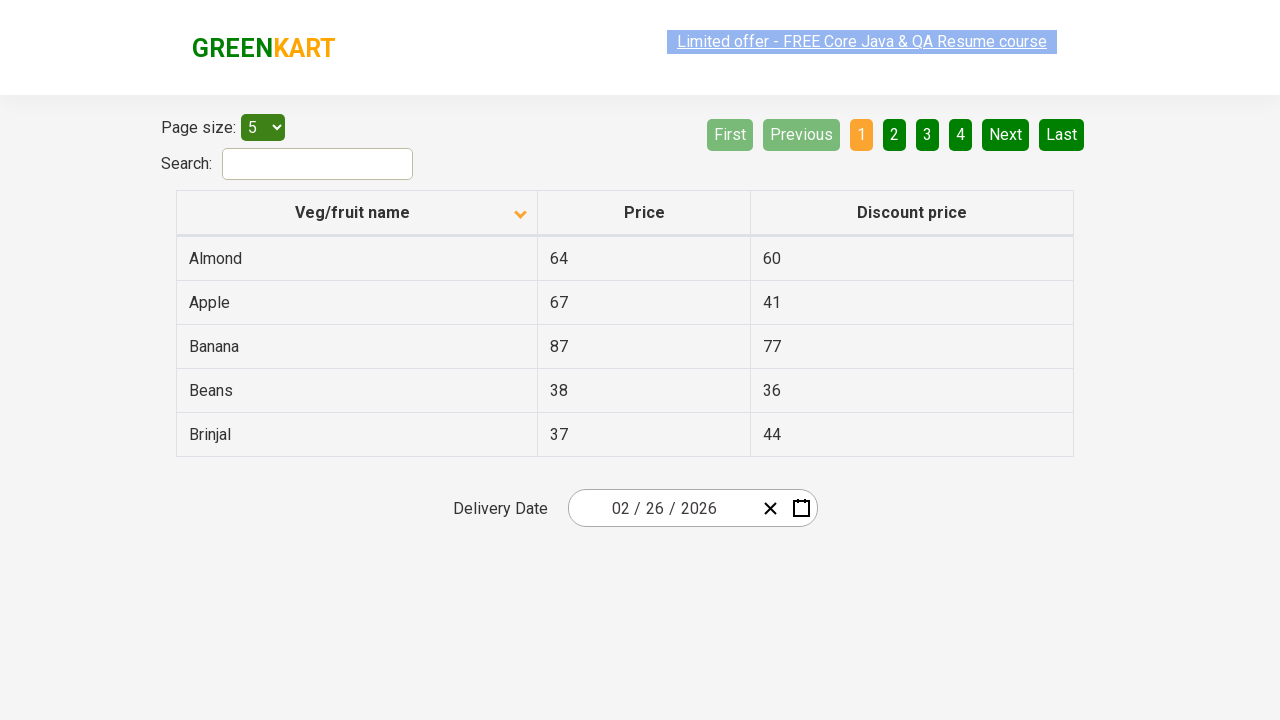

Created sorted reference list for comparison
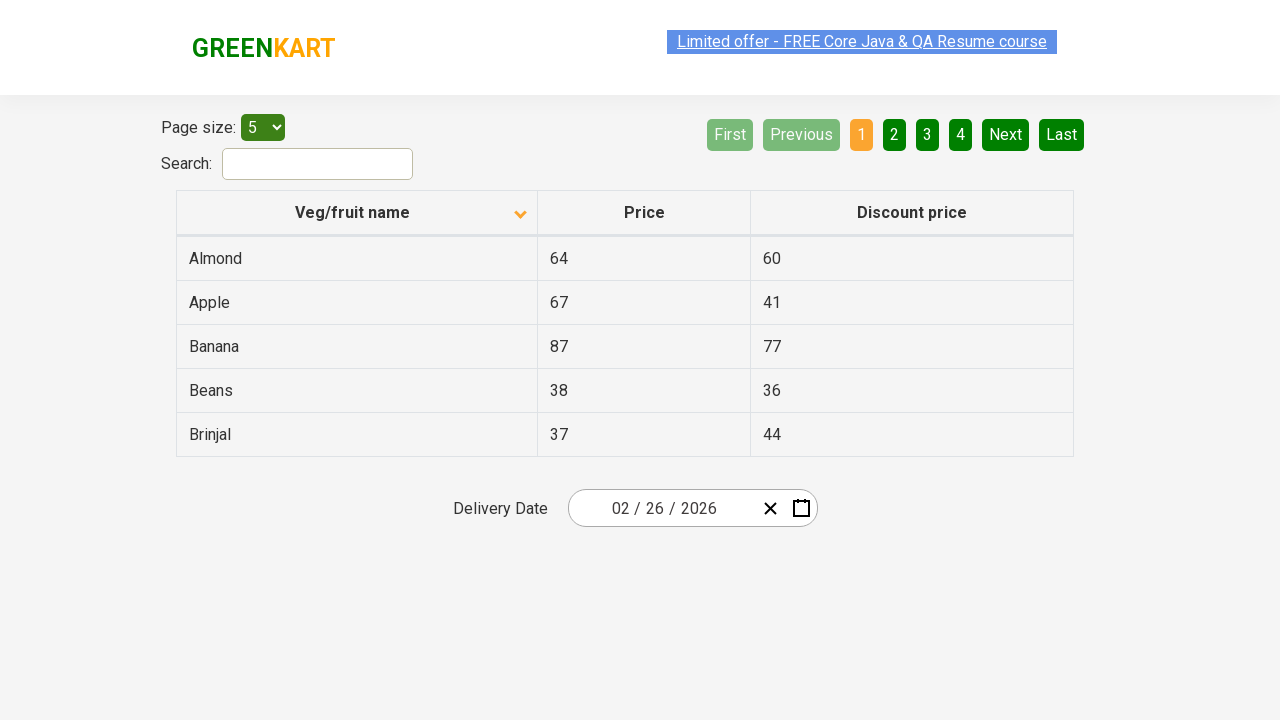

Verified that table items are sorted alphabetically
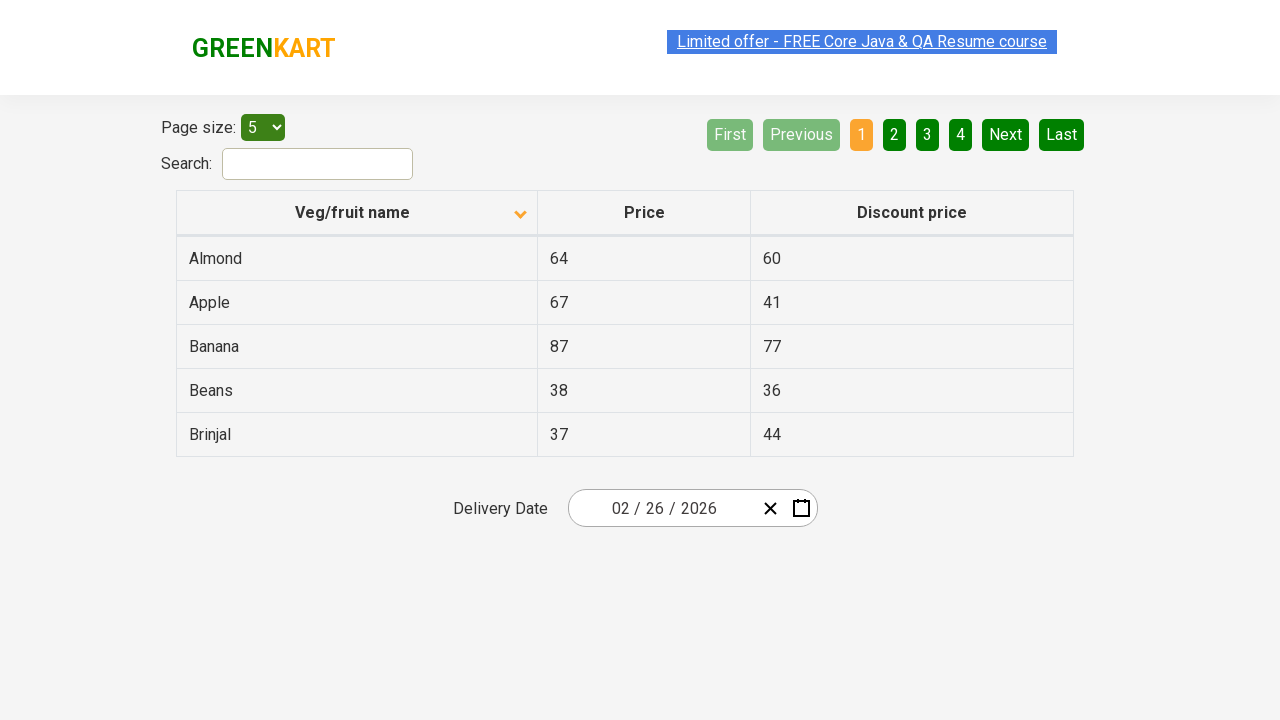

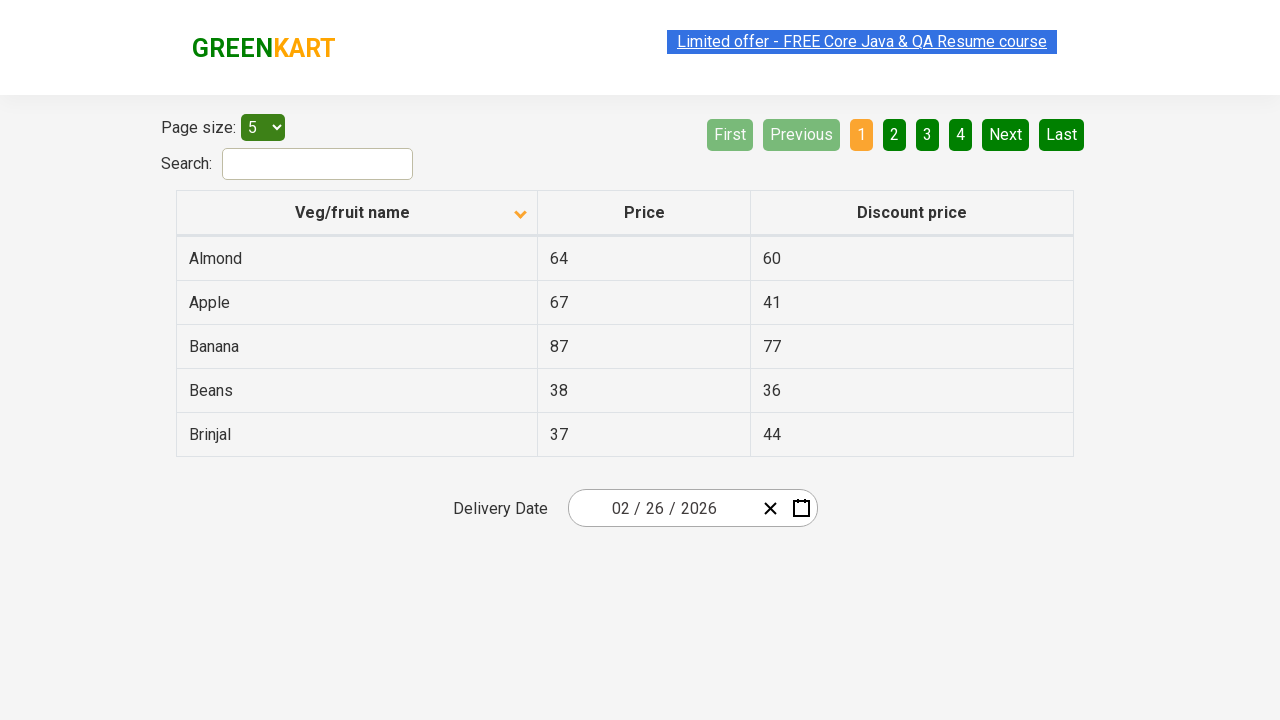